Navigates to inputs page, clicks the Home link, and verifies the page title contains "Practice"

Starting URL: https://practice.cydeo.com/inputs

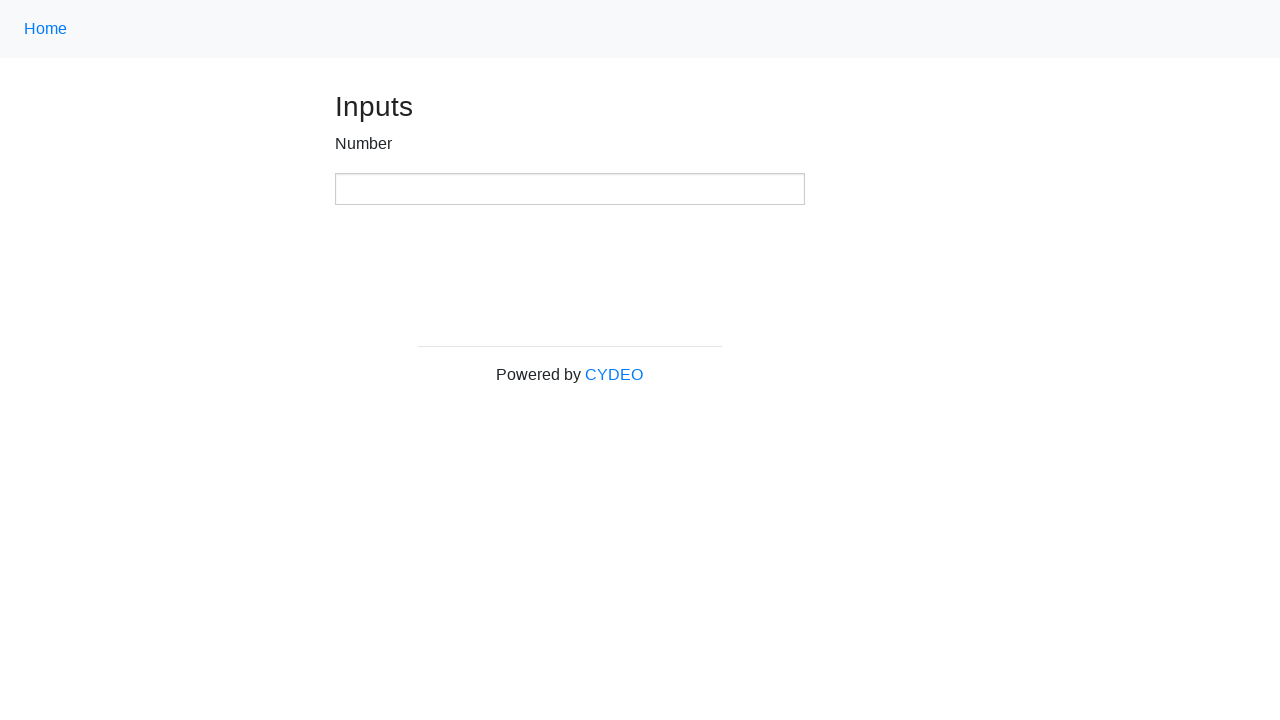

Clicked the Home navigation link at (46, 29) on .nav-link
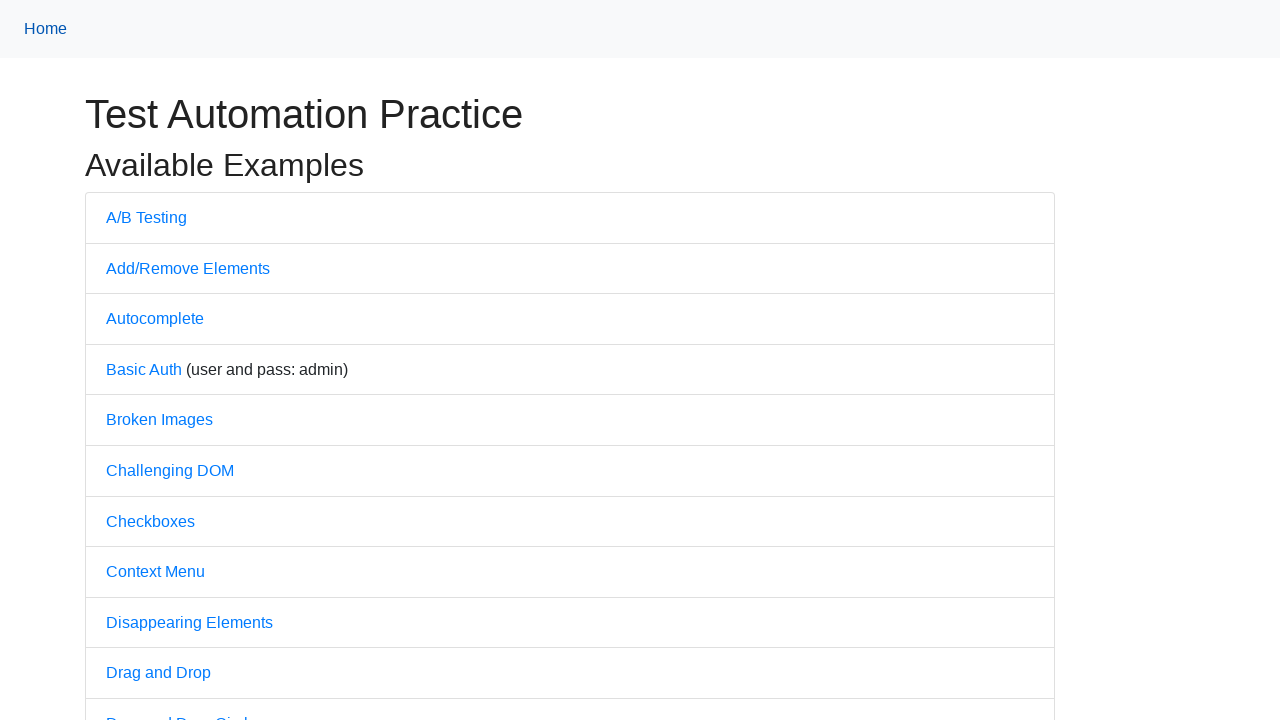

Verified page title contains 'Practice'
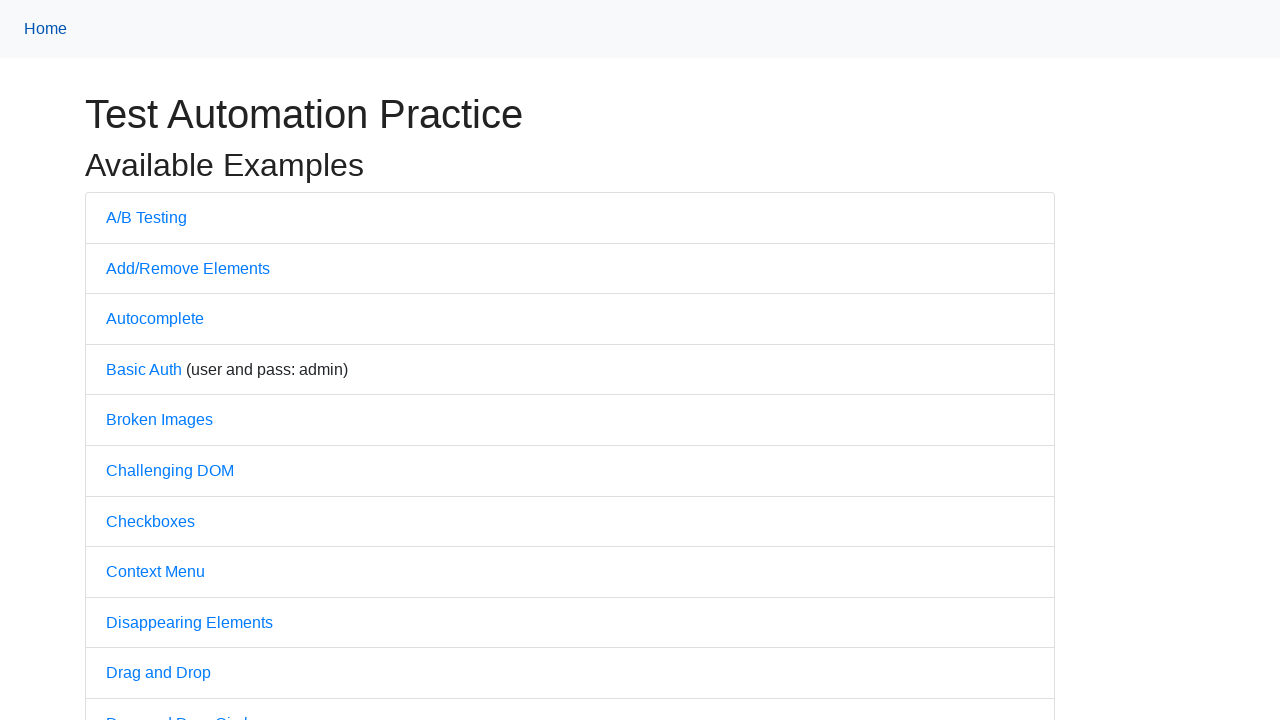

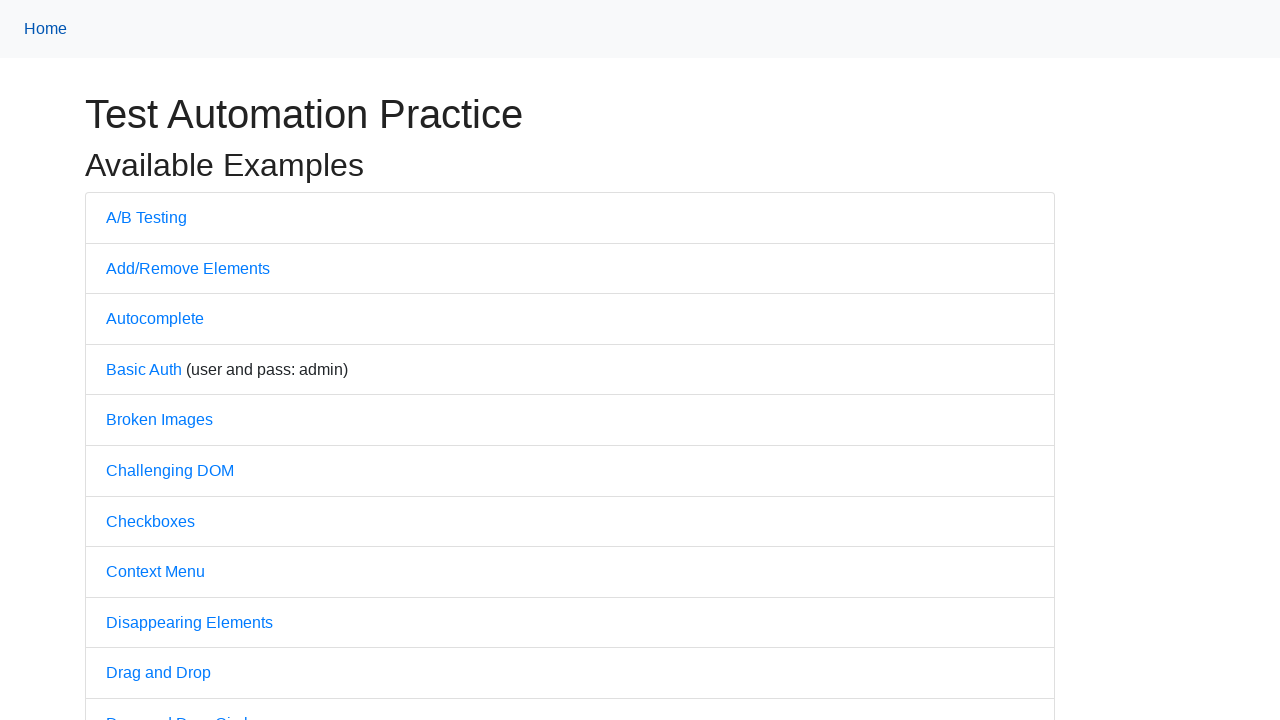